Tests clicking radio buttons and checkboxes on a registration form demo page by selecting the first radio option and two checkboxes

Starting URL: https://demo.automationtesting.in/Register.html

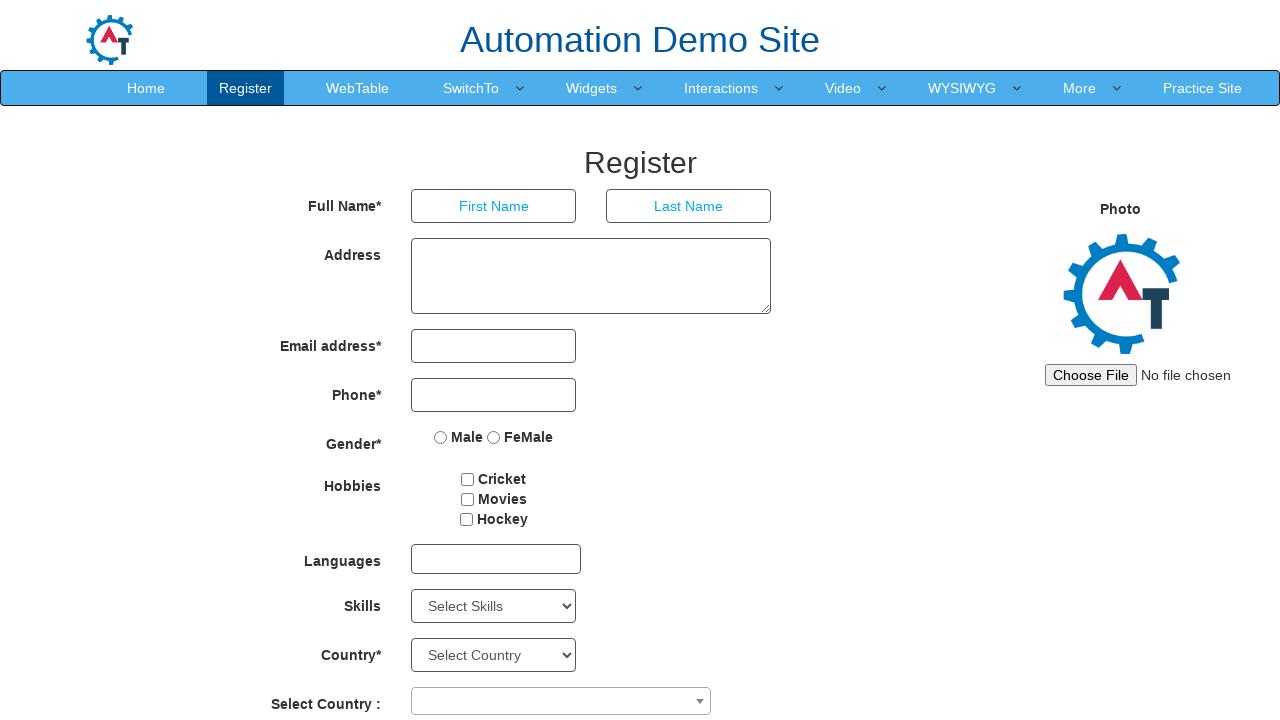

Clicked the first radio button option at (441, 437) on input[name='radiooptions'] >> nth=0
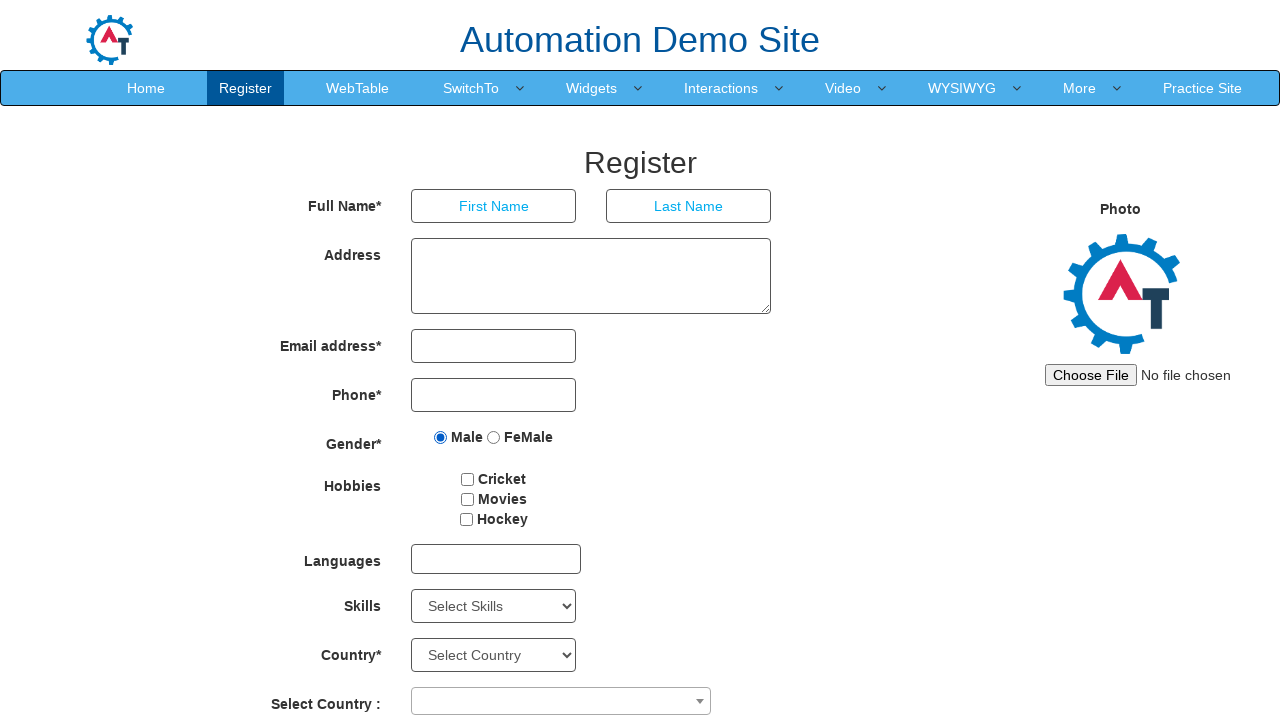

Clicked the first checkbox at (468, 479) on #checkbox1
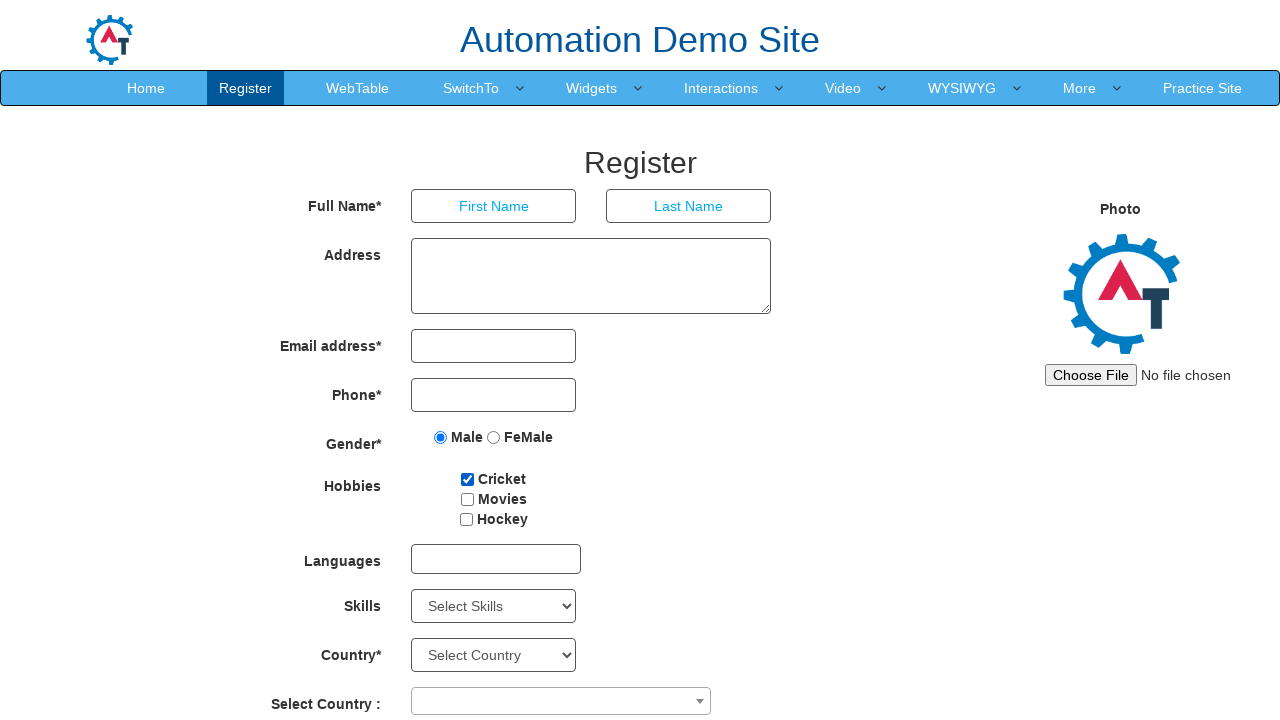

Clicked the second checkbox at (467, 499) on #checkbox2
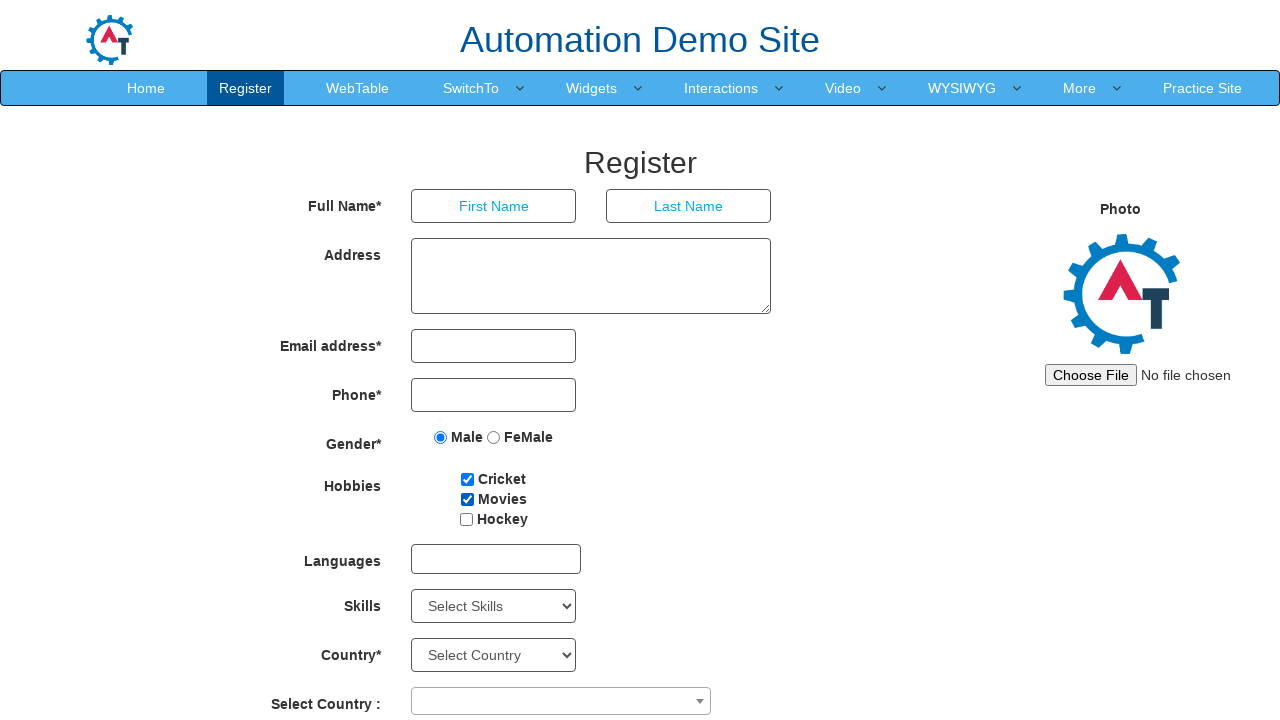

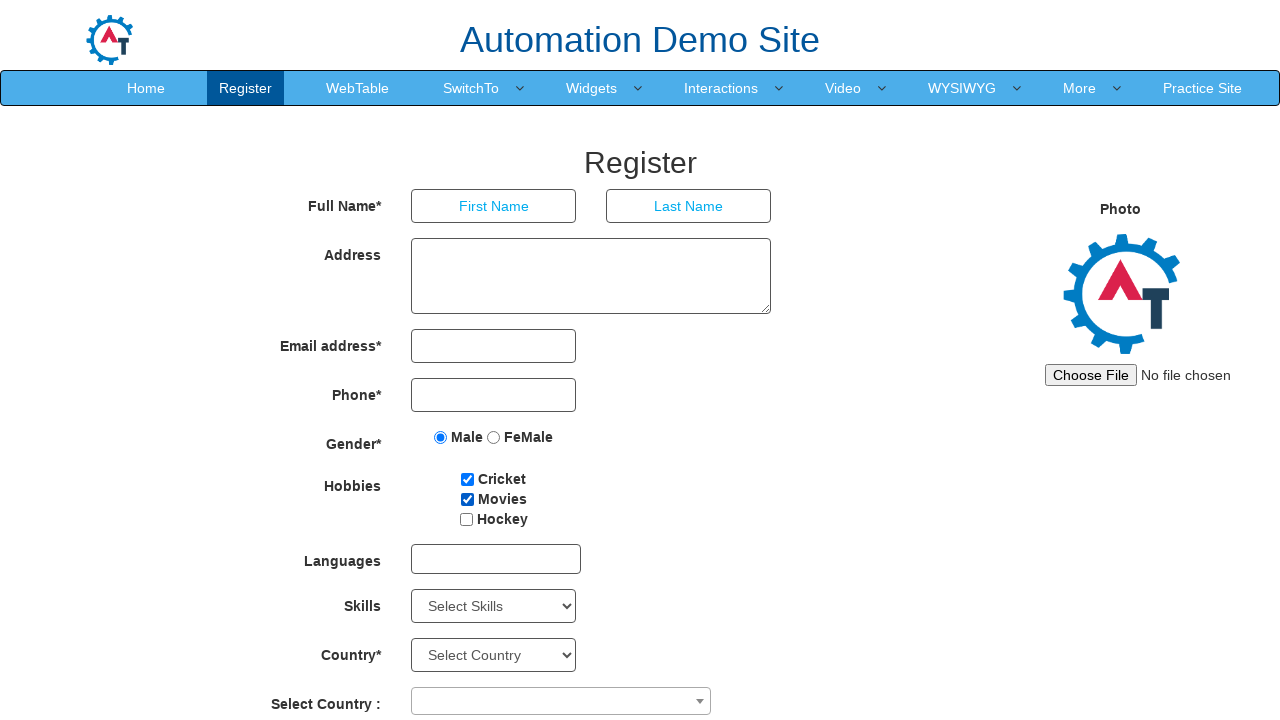